Navigates to a download page and clicks on a file download link

Starting URL: https://the-internet.herokuapp.com/download

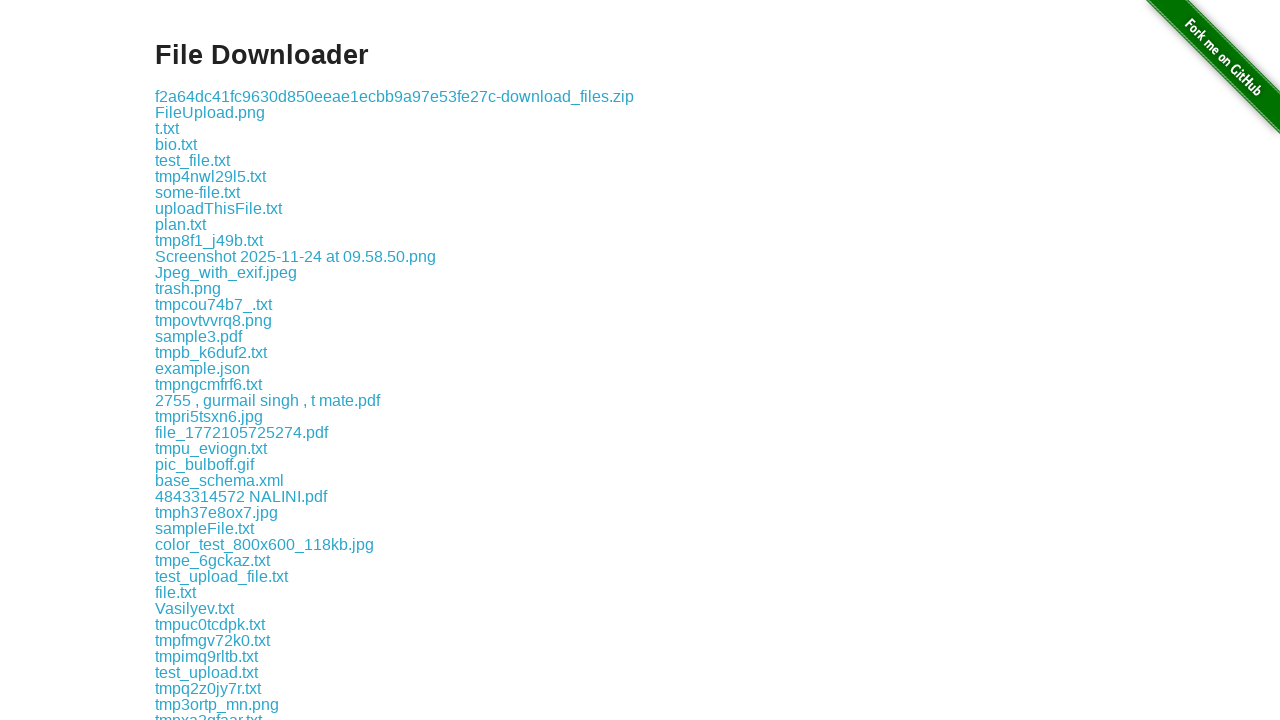

Navigated to download page
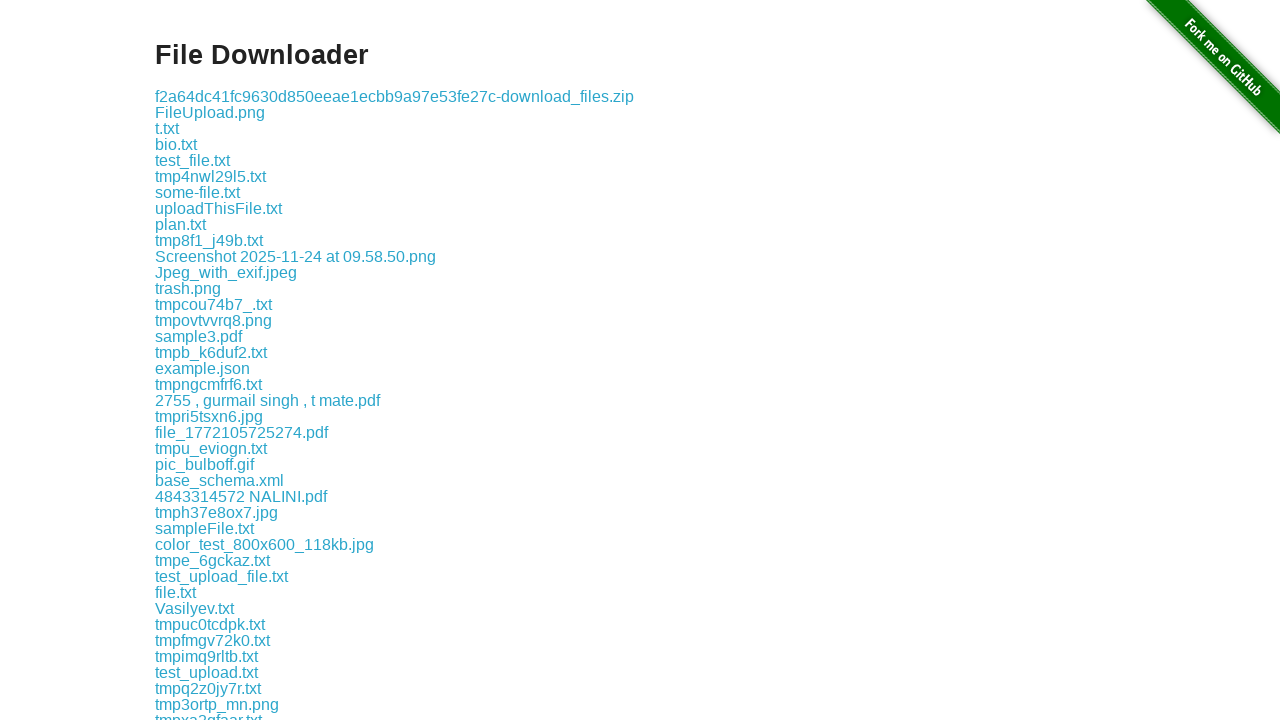

Clicked on the 4th download link at (176, 144) on xpath=//div[@class='example']/a[4]
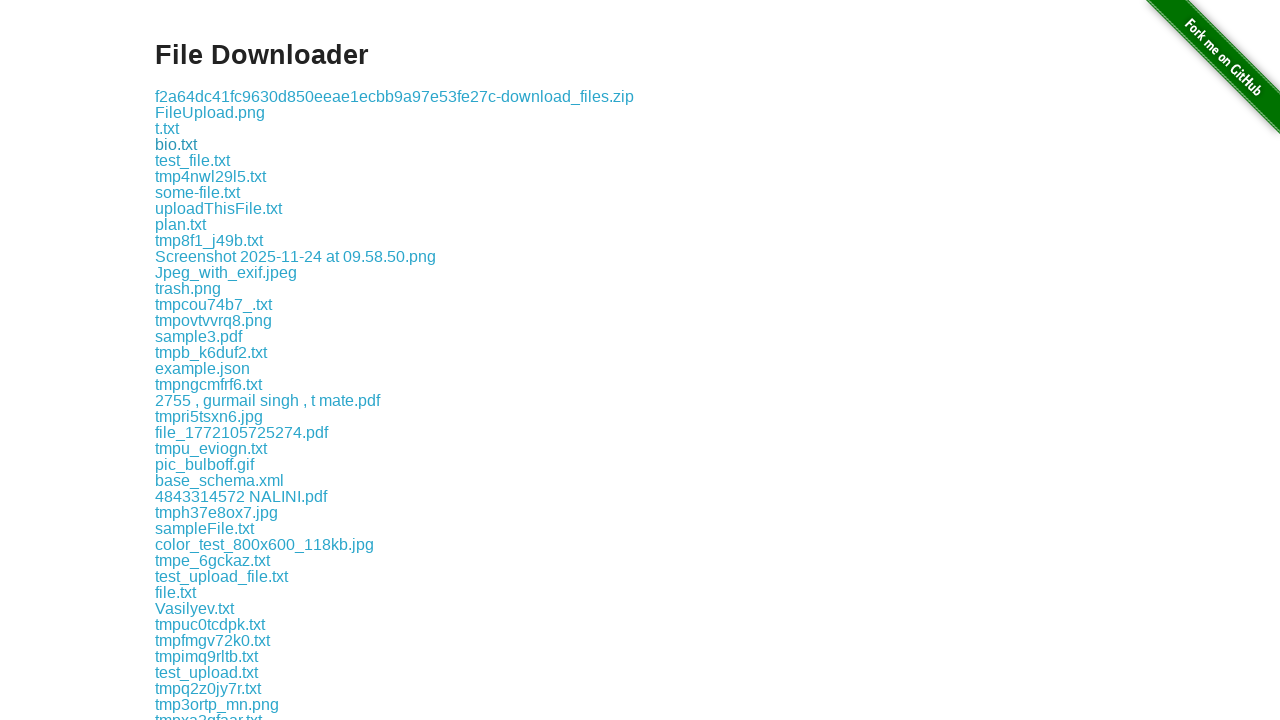

Waited 2 seconds for download to initiate
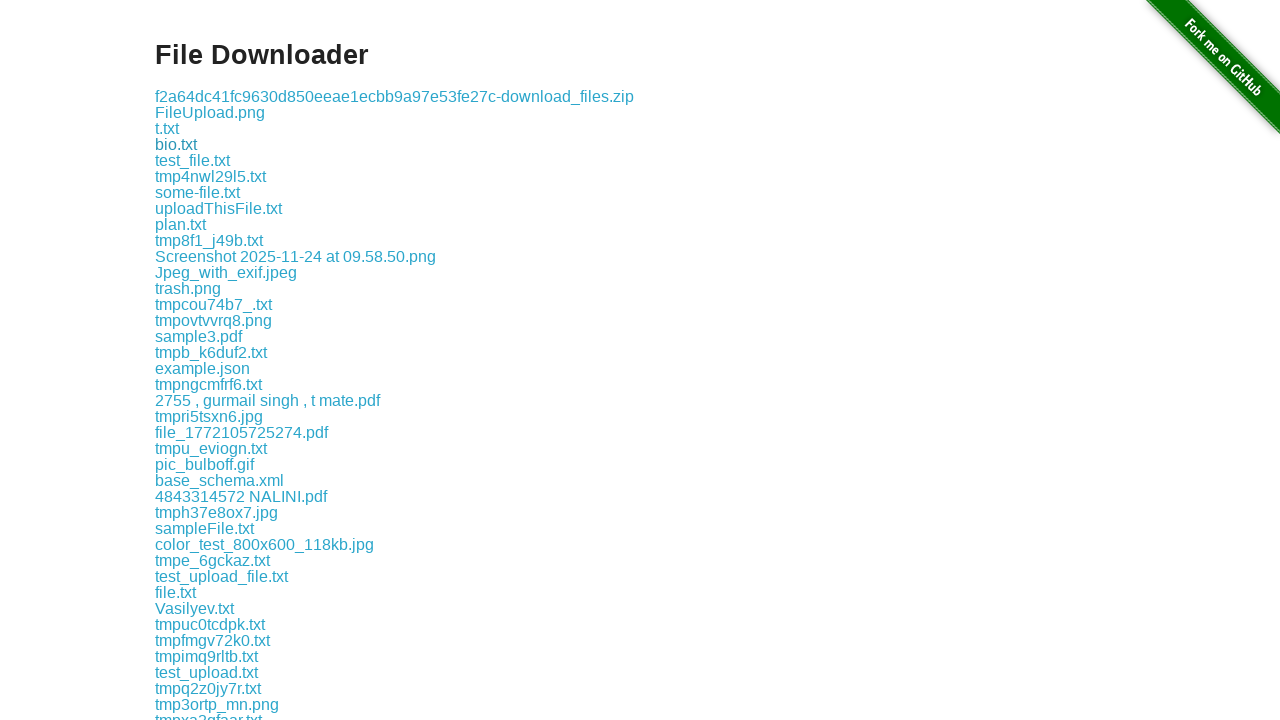

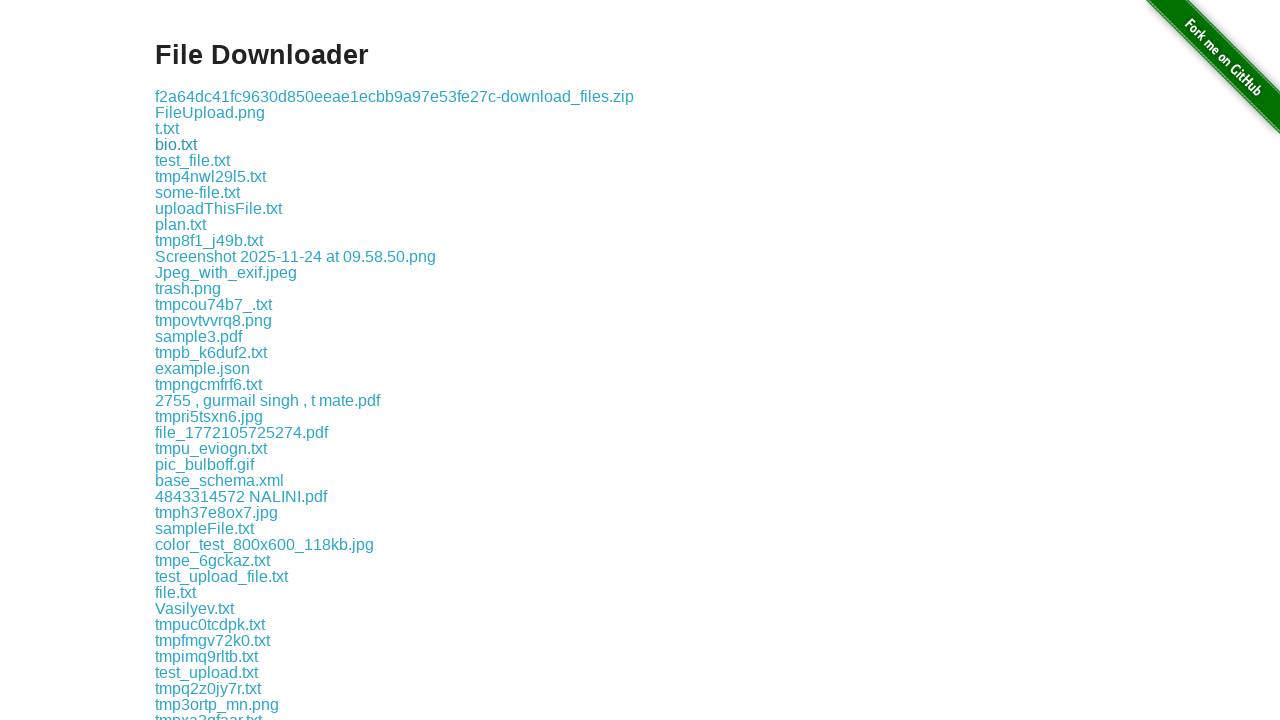